Demonstrates adding values to an input field by appending text and numbers to the username field

Starting URL: https://the-internet.herokuapp.com/login

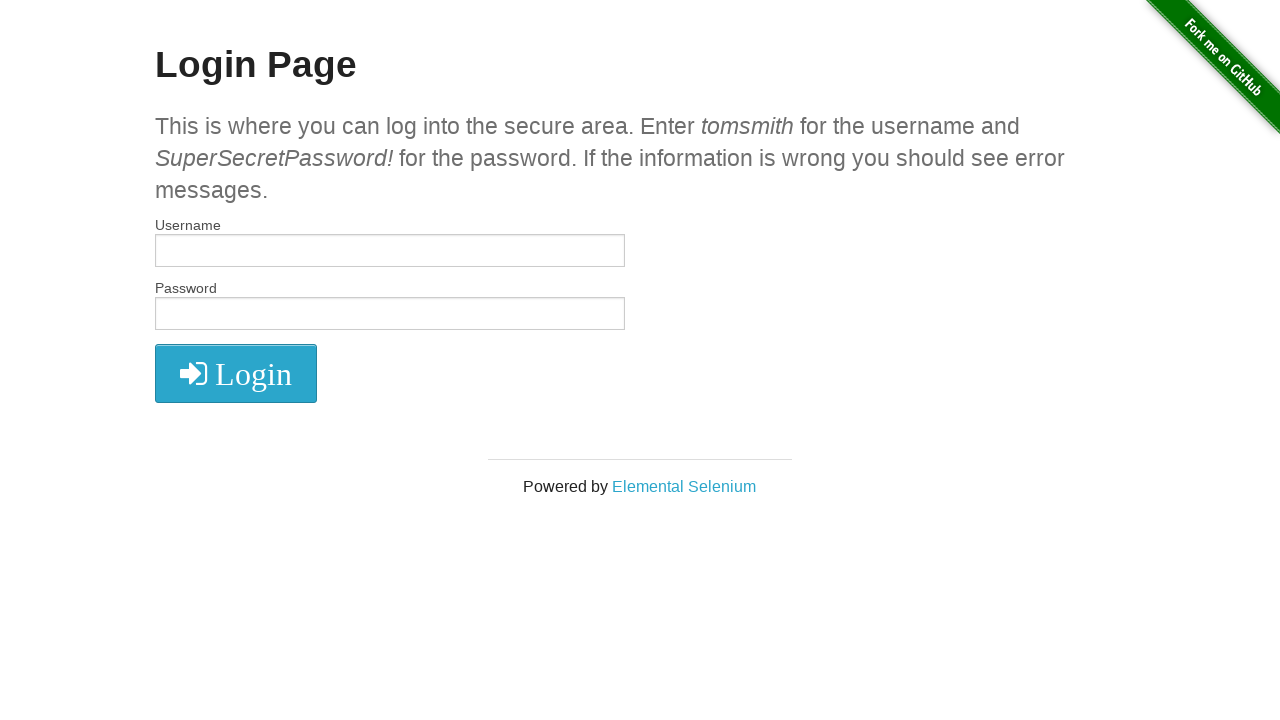

Filled username field with 'hello' on #username
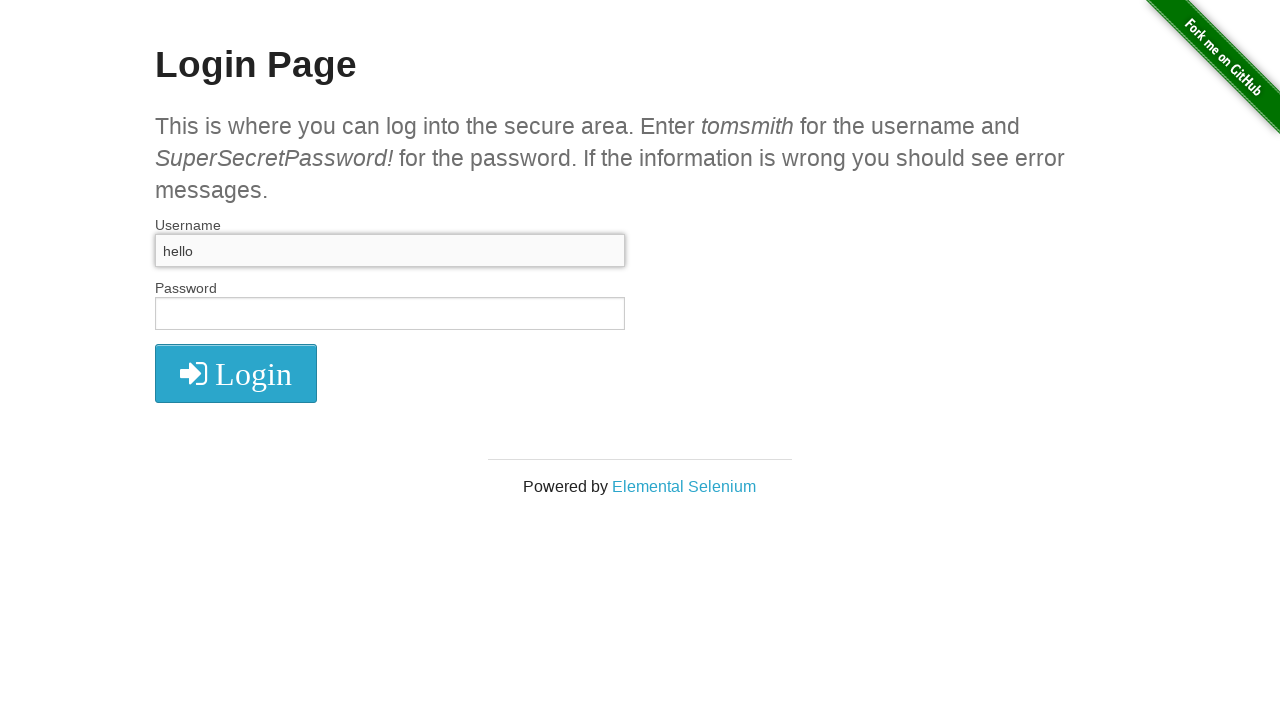

Appended '123' to username field, resulting in 'hello123' on #username
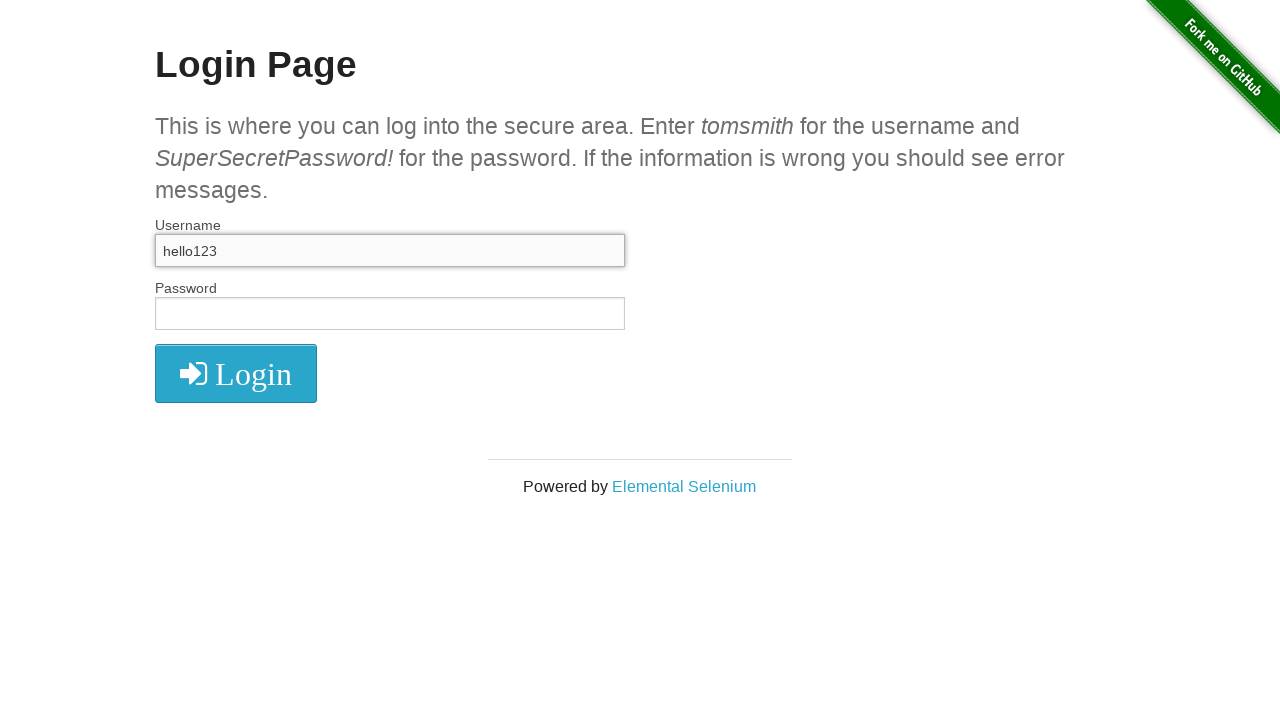

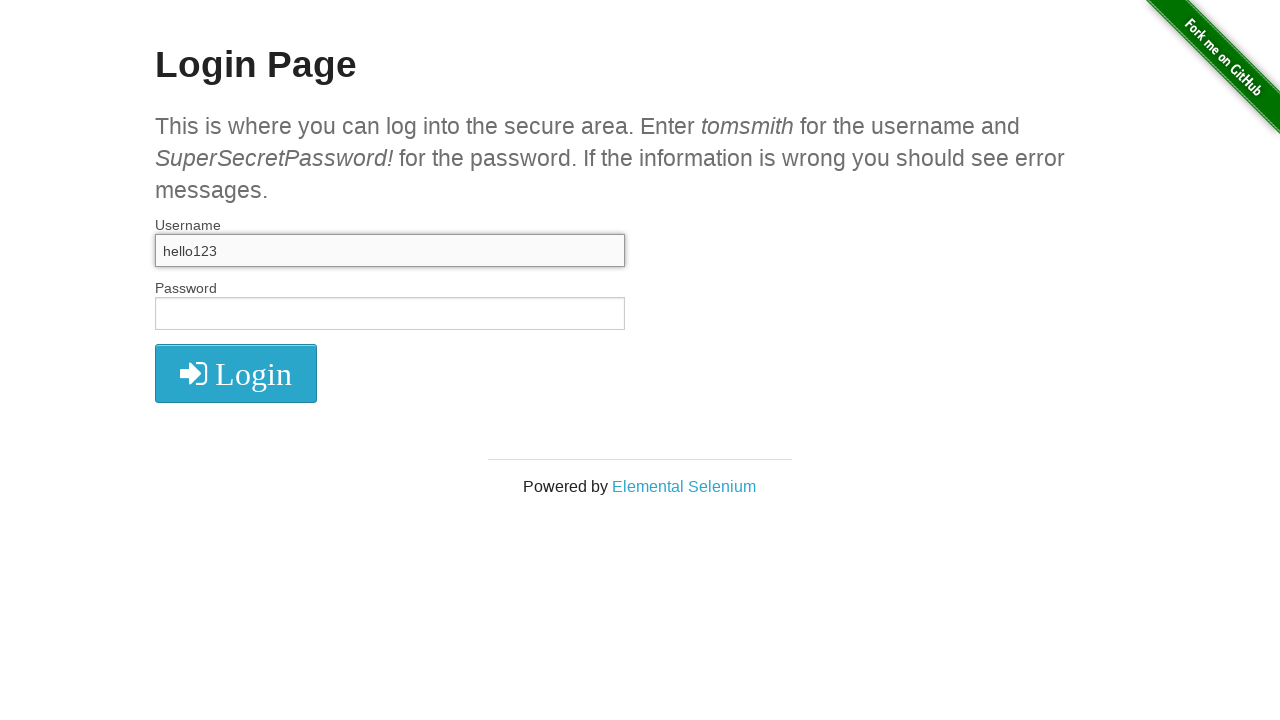